Tests a registration form by filling in first name, last name, and email fields, submitting the form, and verifying the success message is displayed.

Starting URL: http://suninjuly.github.io/registration1.html

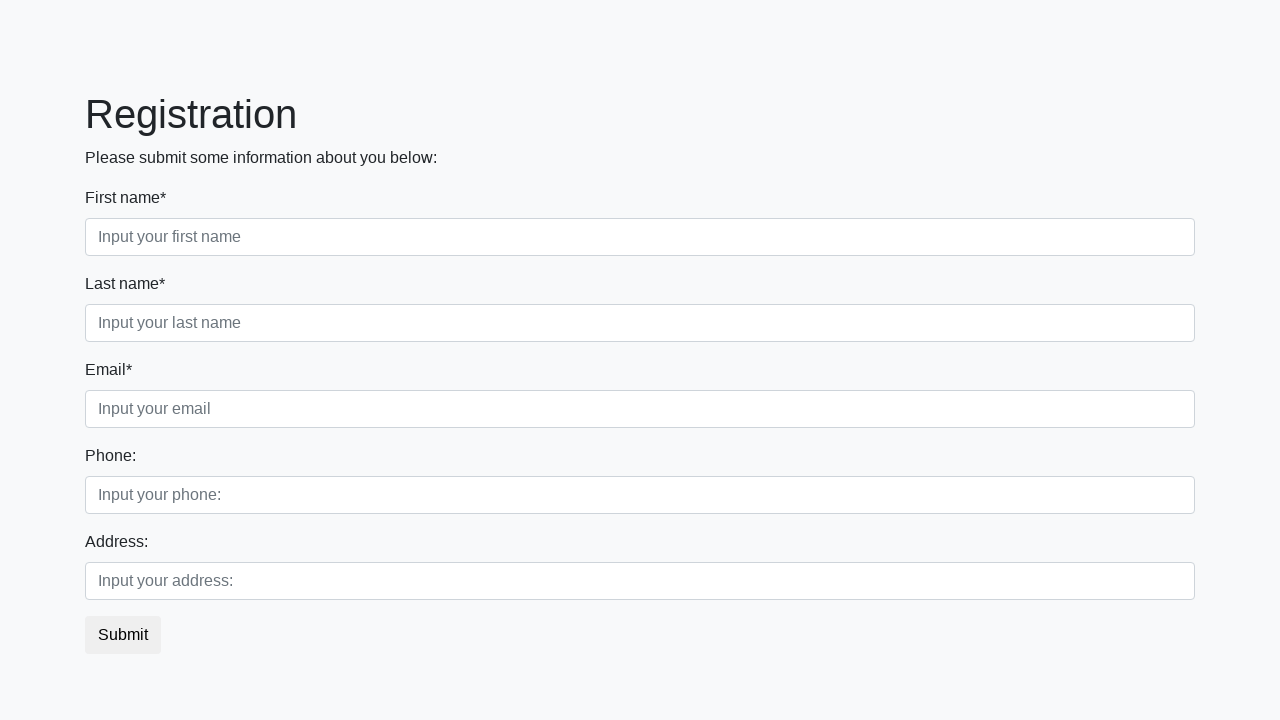

Filled first name field with 'Ivan' on div.first_block div.form-group.first_class input
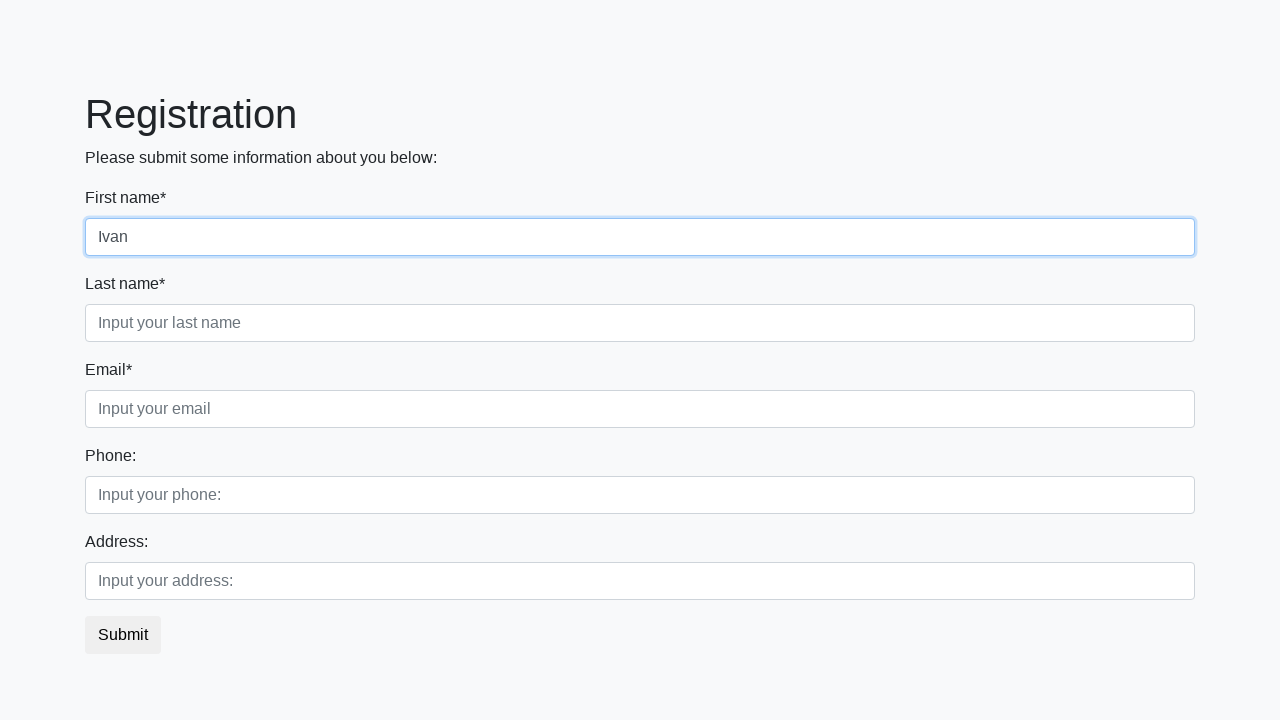

Filled last name field with 'Petrov' on div.first_block div.form-group.second_class input
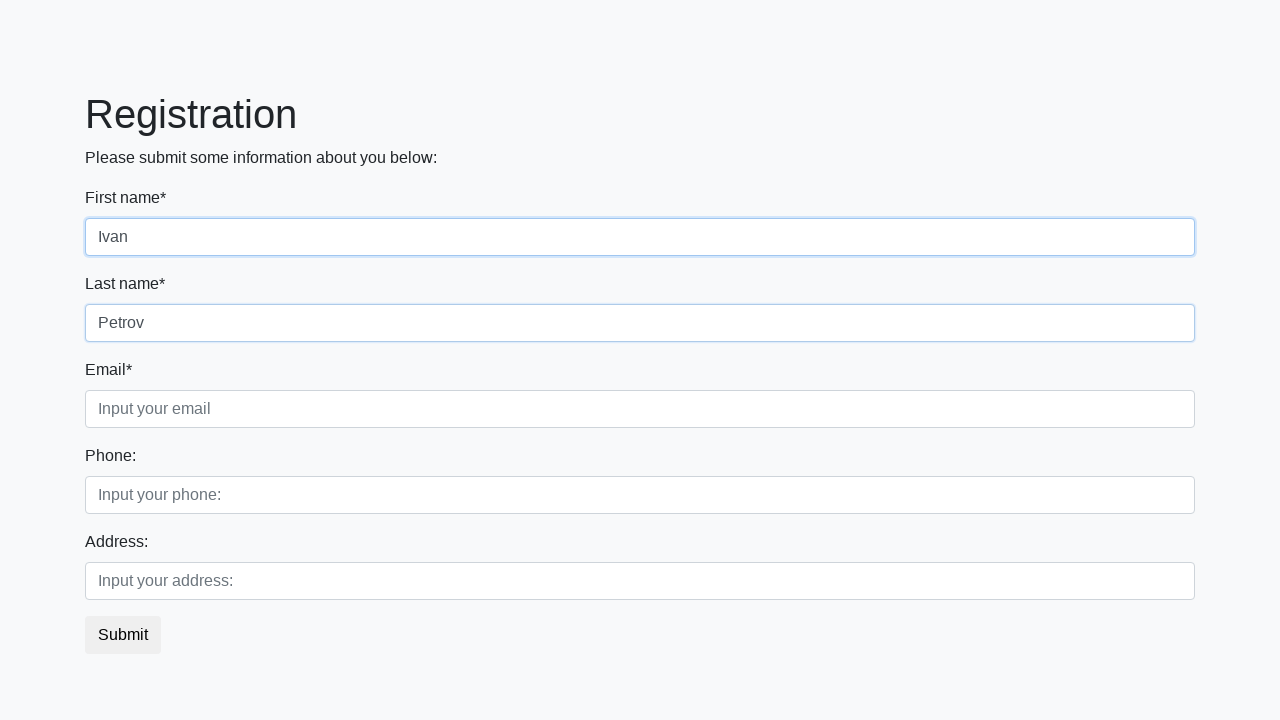

Filled email field with 'petrov@mail.ru' on div.first_block div.form-group.third_class input
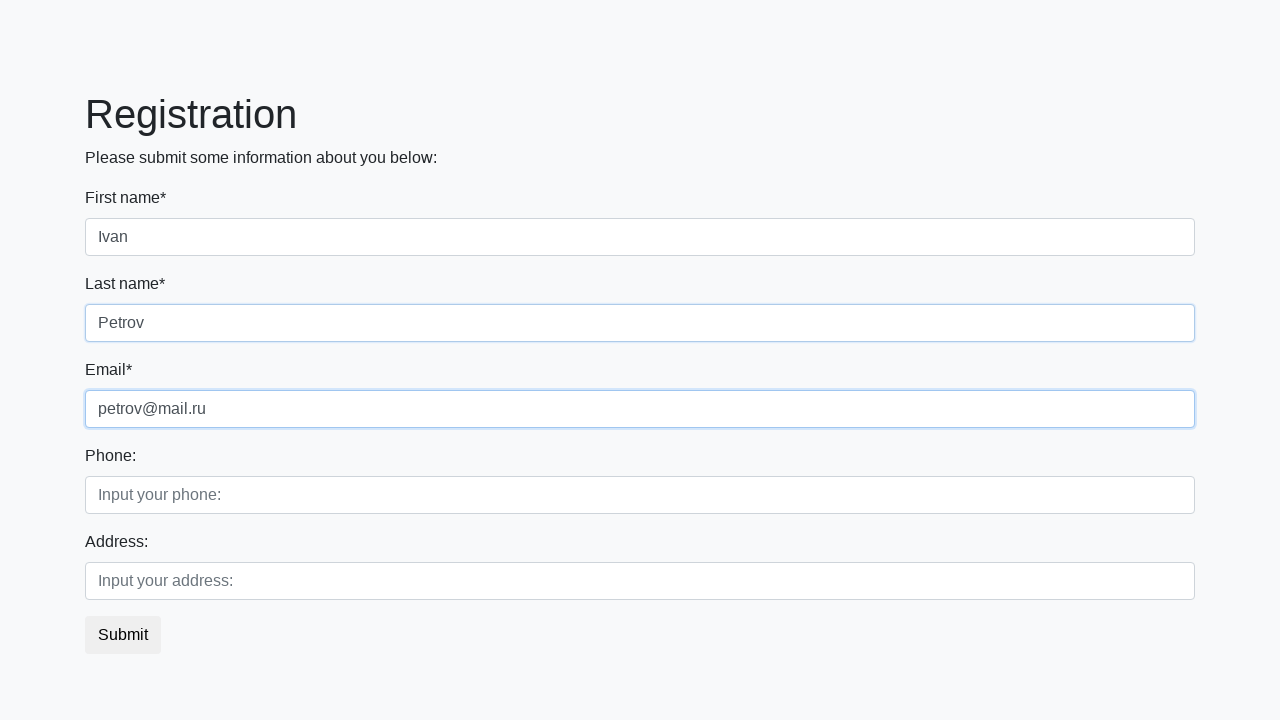

Clicked submit button to register at (123, 635) on button.btn
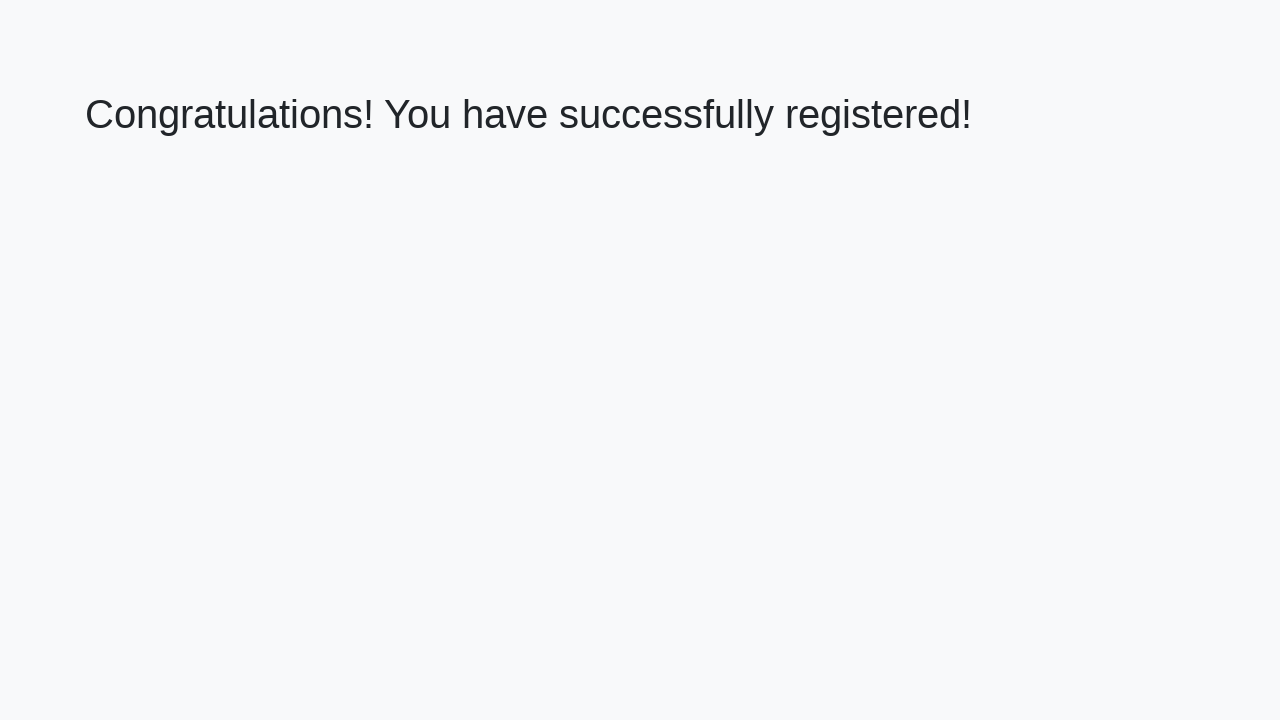

Success message heading loaded
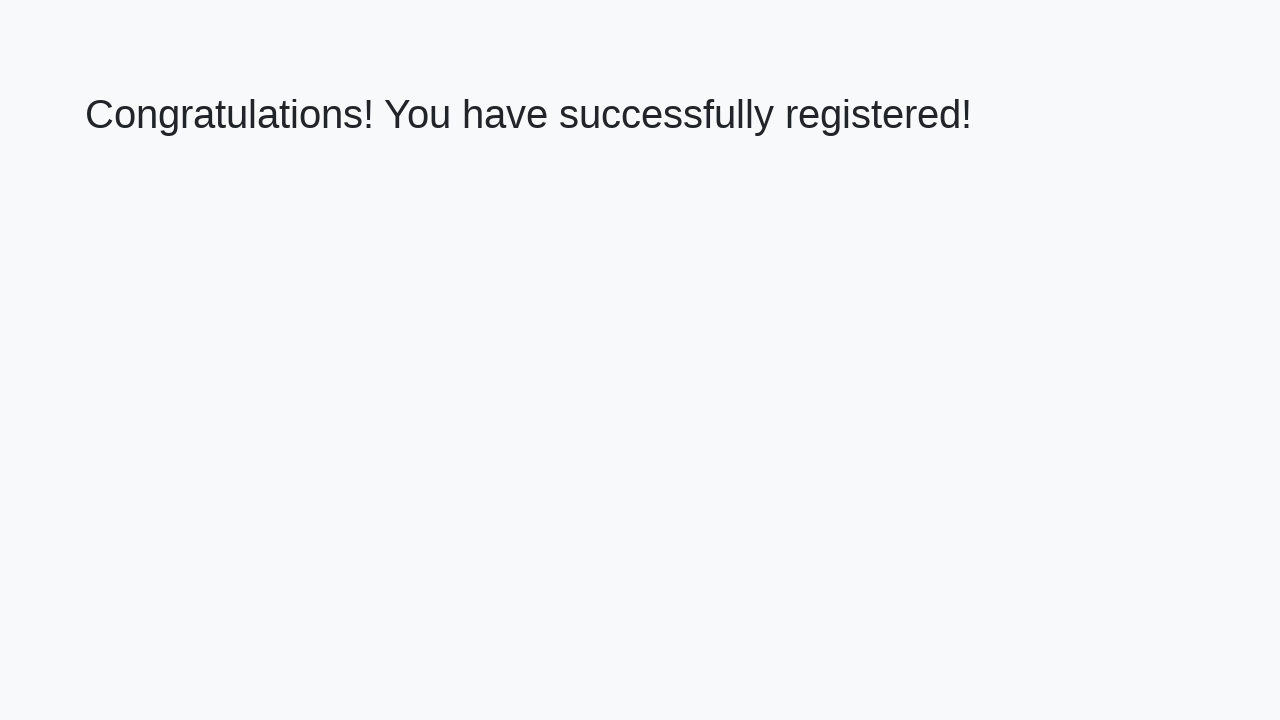

Retrieved welcome text from heading
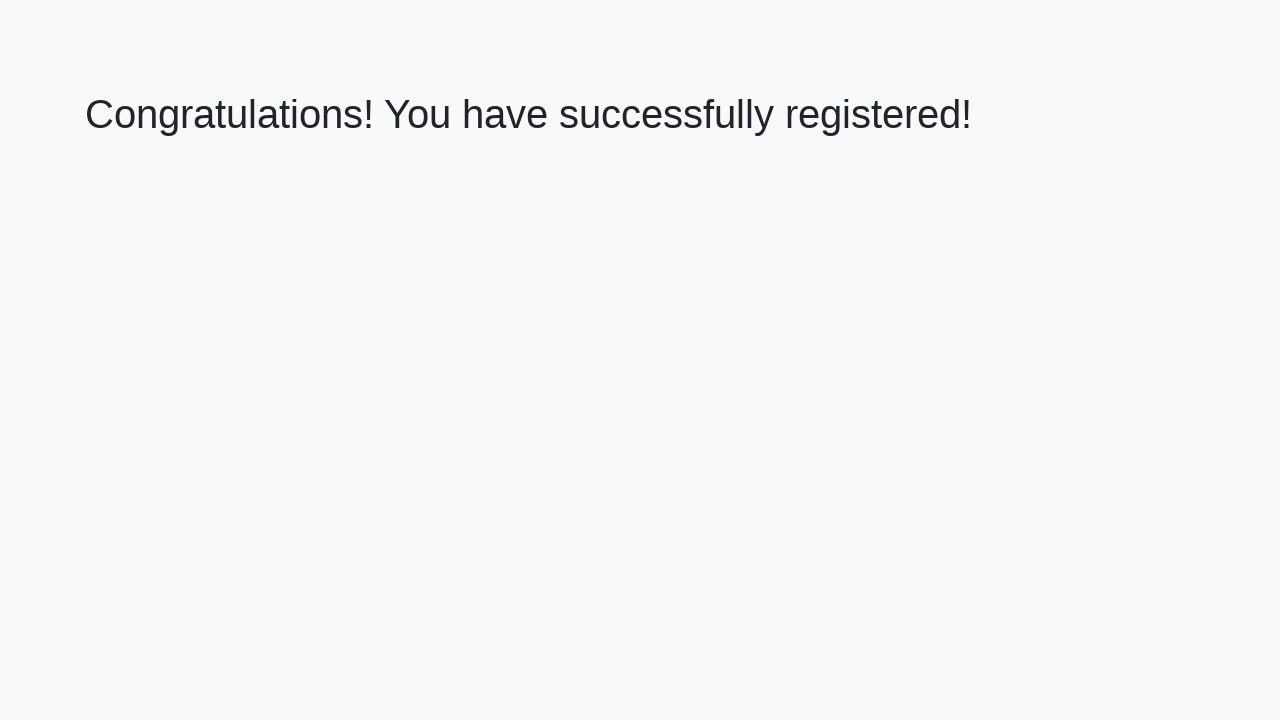

Verified success message: 'Congratulations! You have successfully registered!'
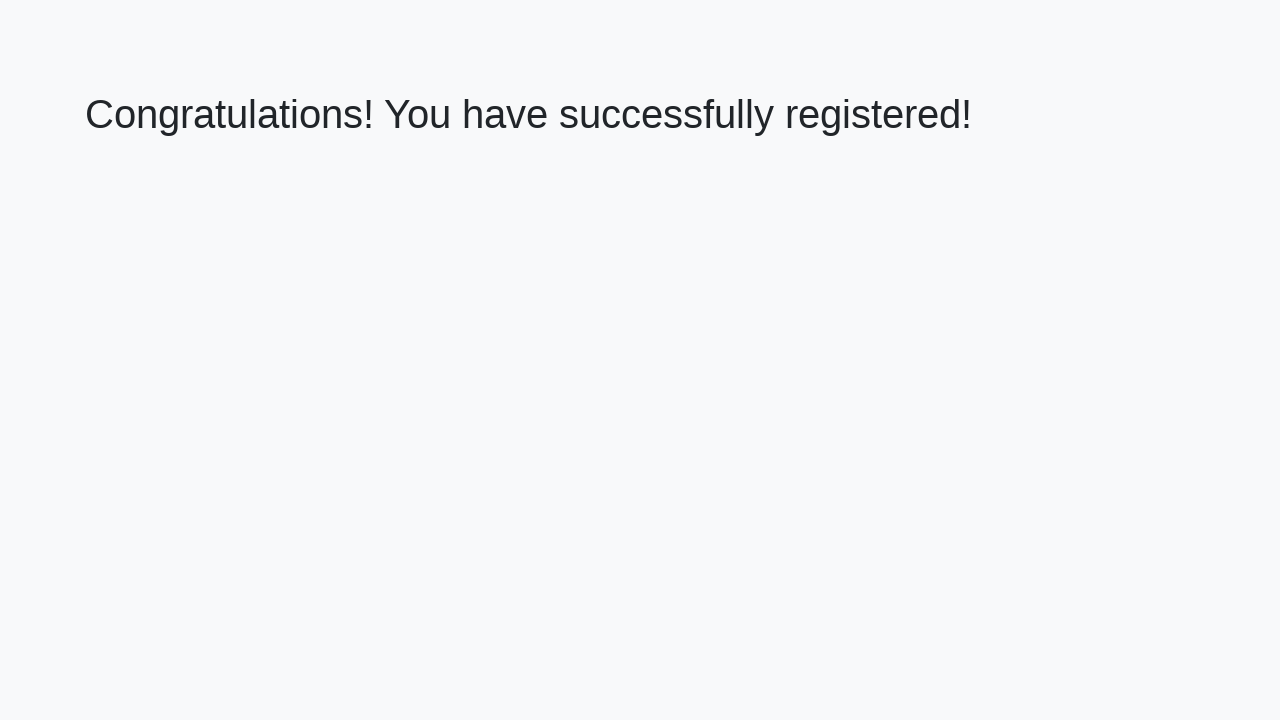

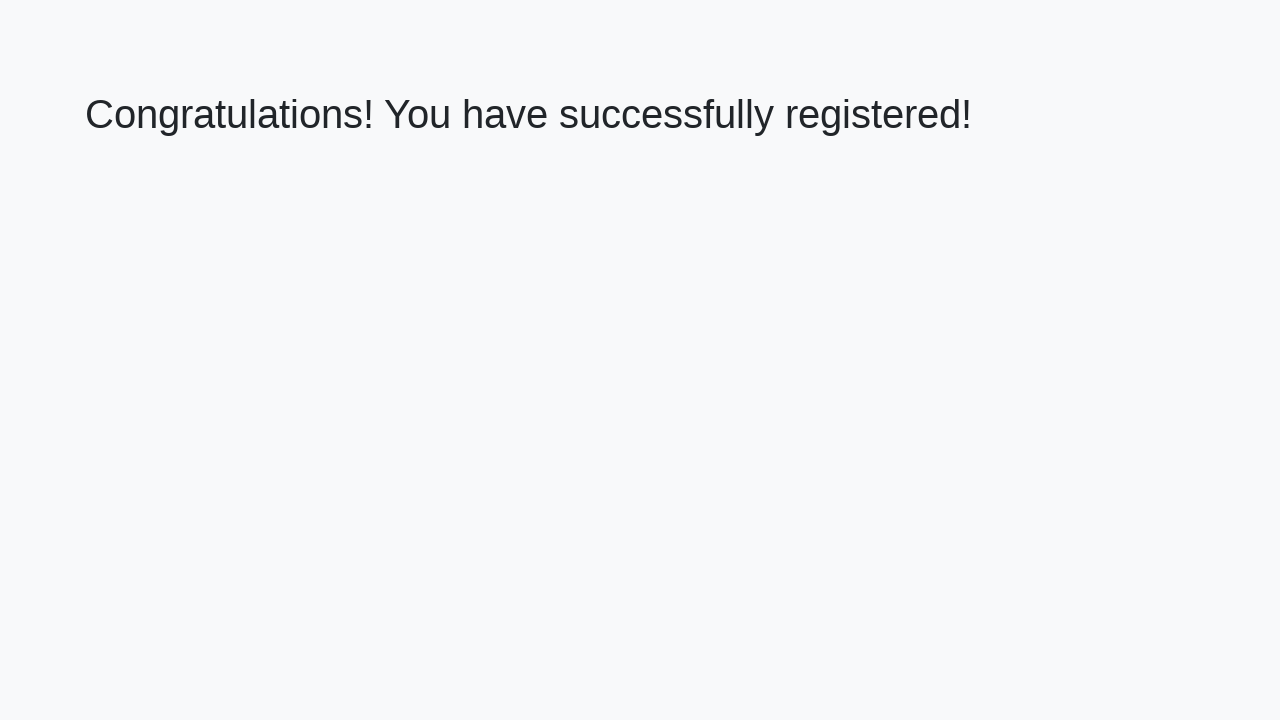